Tests that new todo items are appended to the bottom of the list and counter shows correct count

Starting URL: https://demo.playwright.dev/todomvc

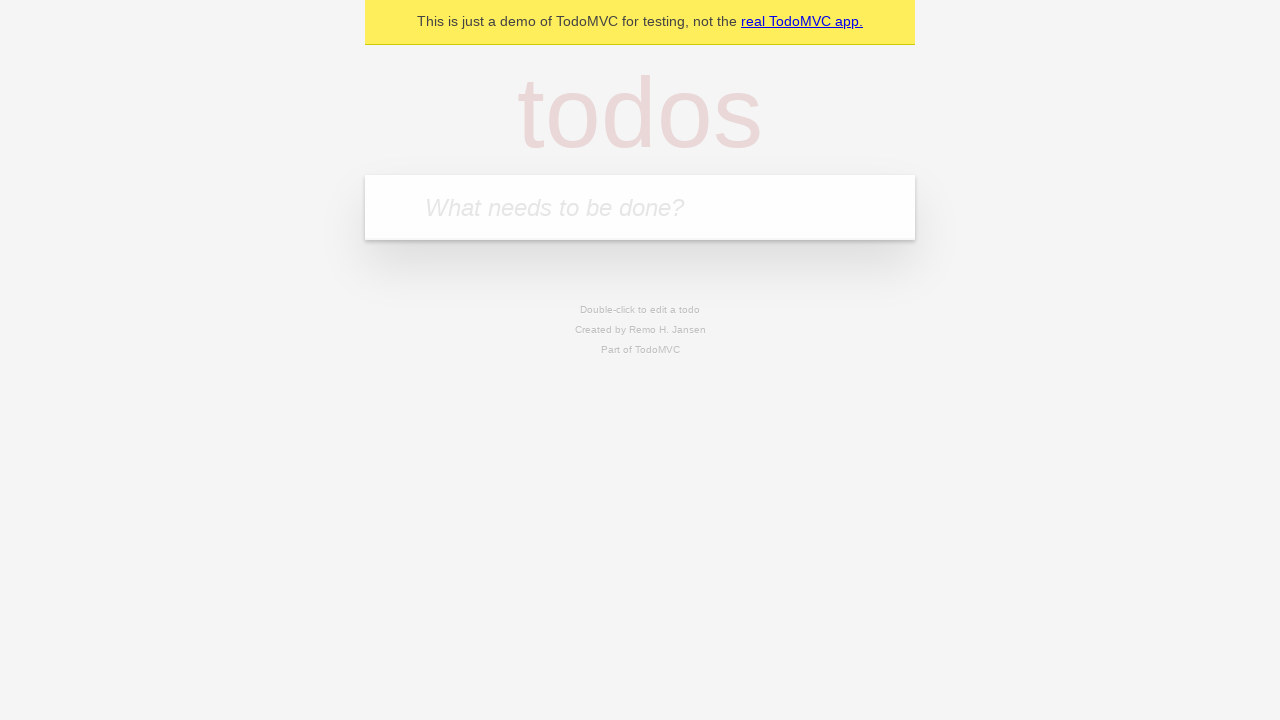

Filled todo input field with 'buy some cheese' on internal:attr=[placeholder="What needs to be done?"i]
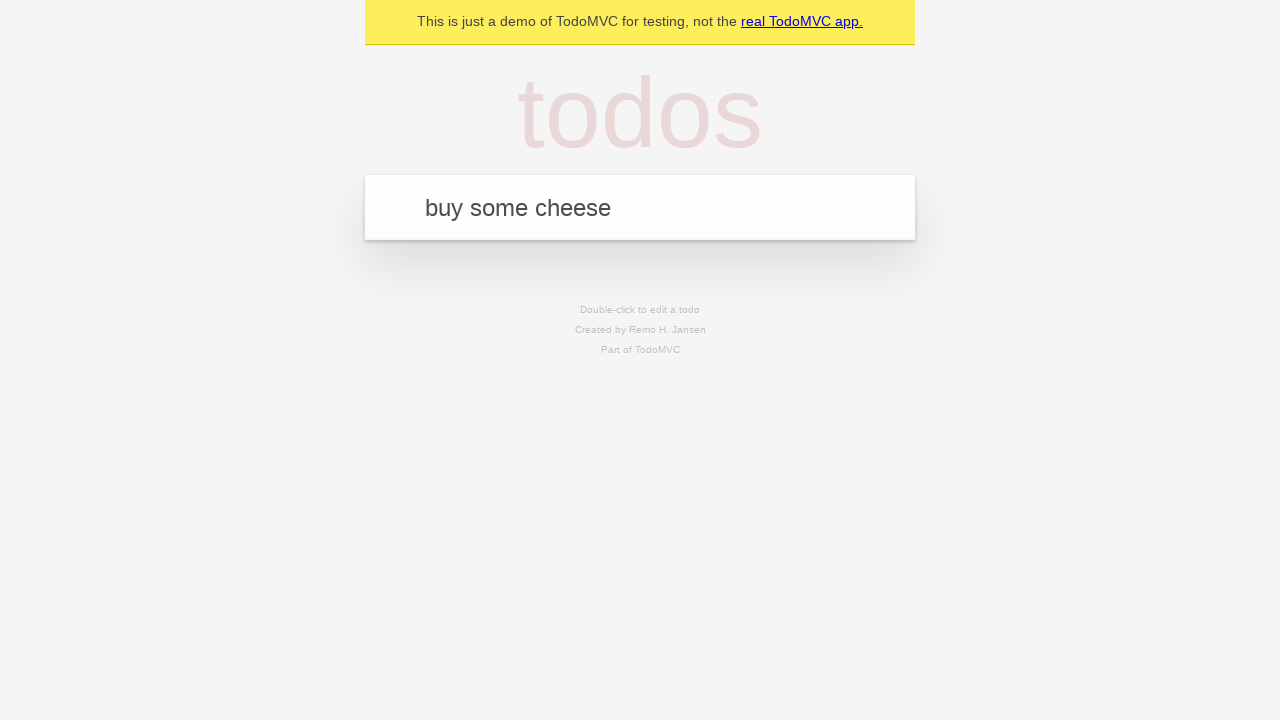

Pressed Enter to add first todo item on internal:attr=[placeholder="What needs to be done?"i]
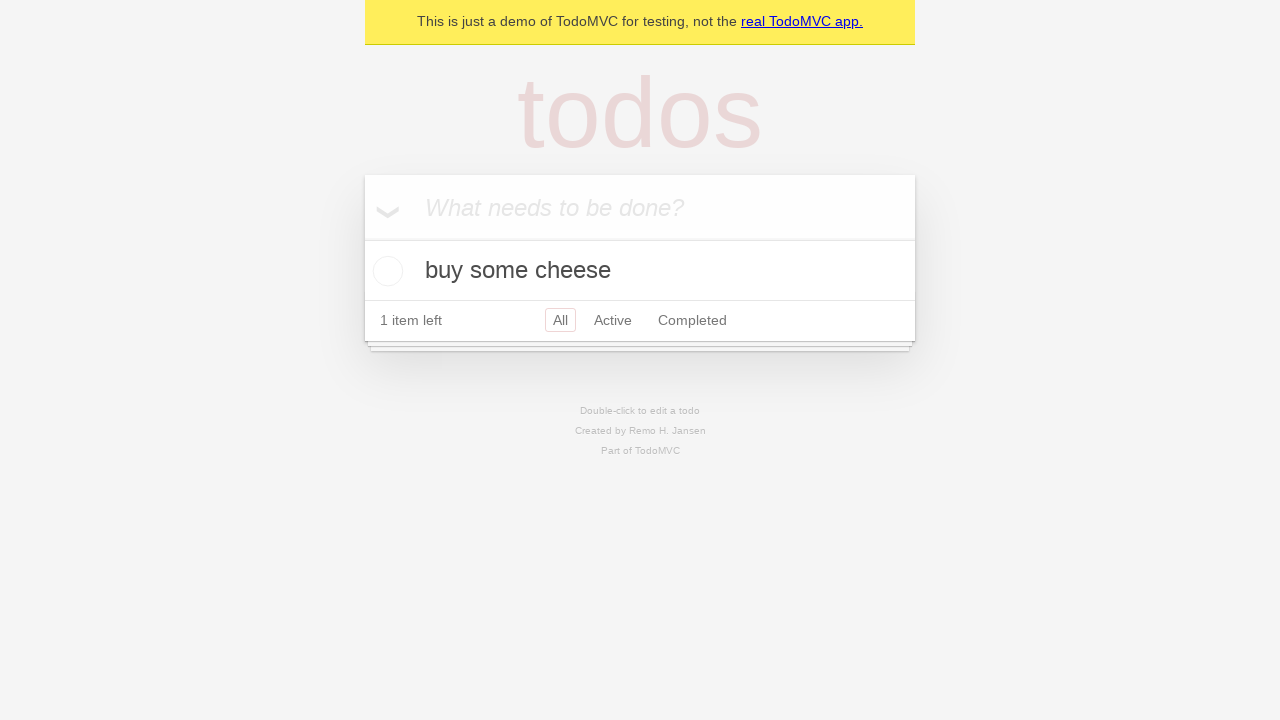

Filled todo input field with 'feed the cat' on internal:attr=[placeholder="What needs to be done?"i]
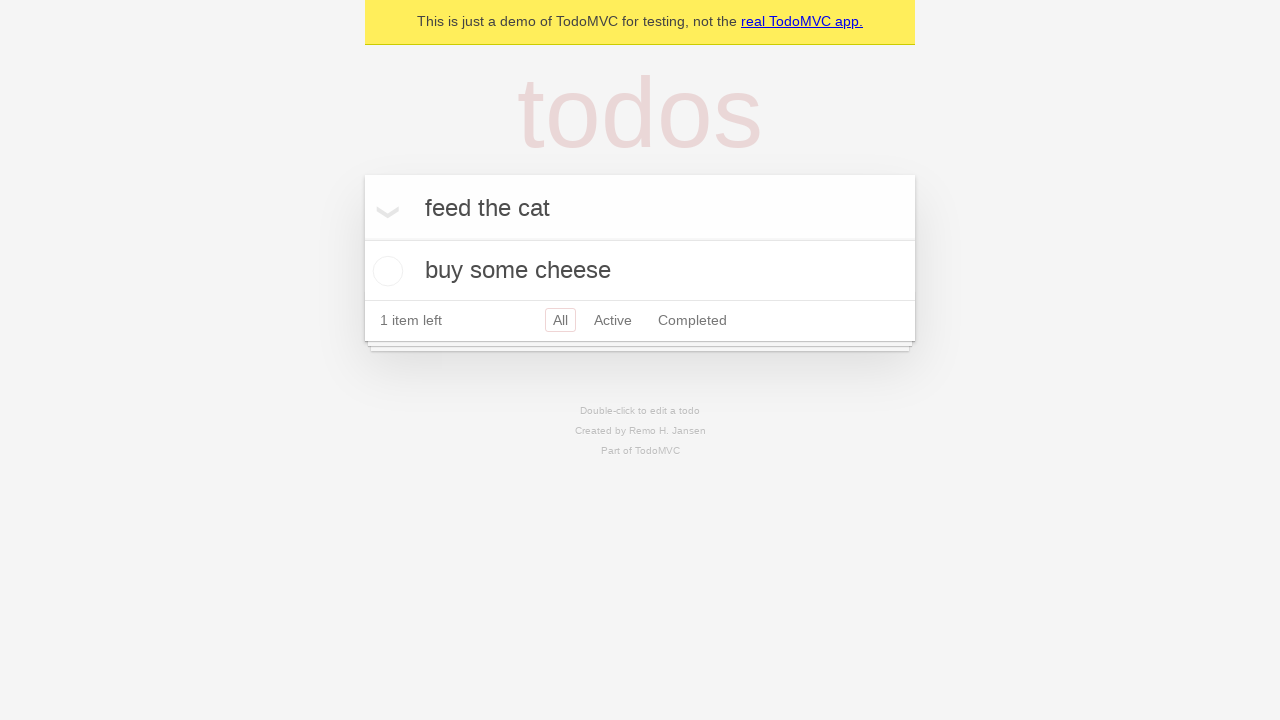

Pressed Enter to add second todo item on internal:attr=[placeholder="What needs to be done?"i]
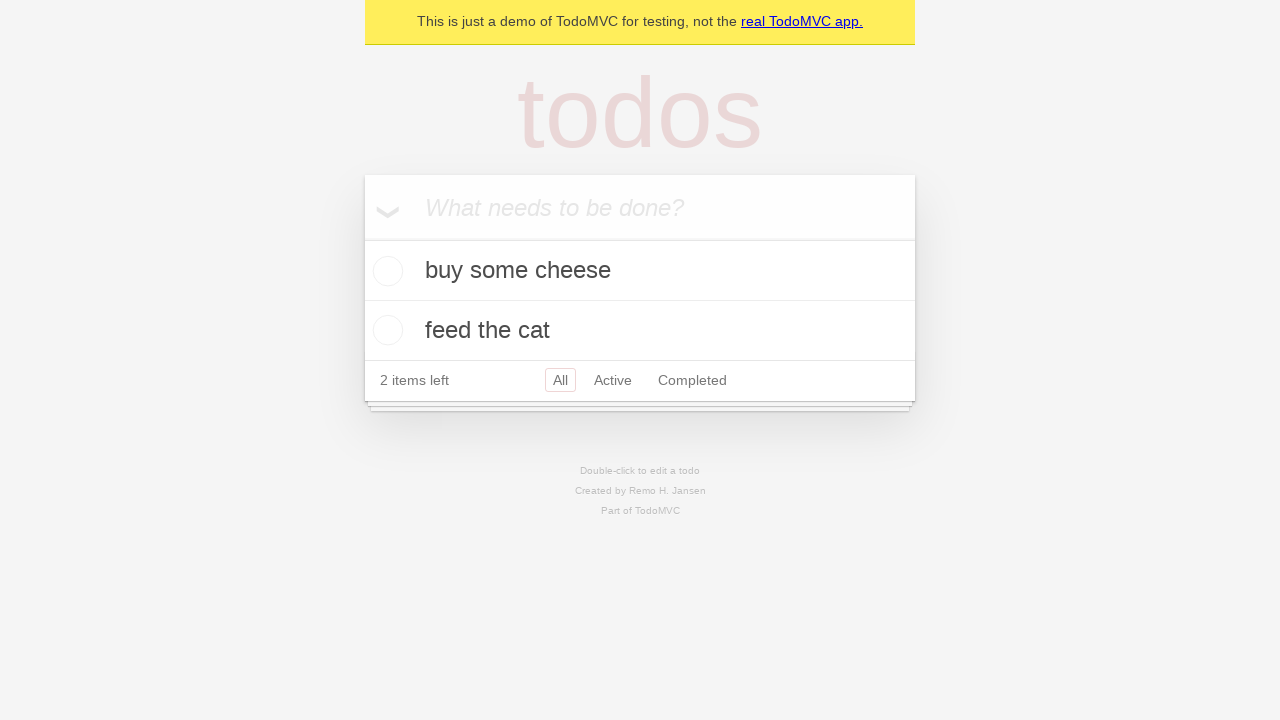

Filled todo input field with 'book a doctors appointment' on internal:attr=[placeholder="What needs to be done?"i]
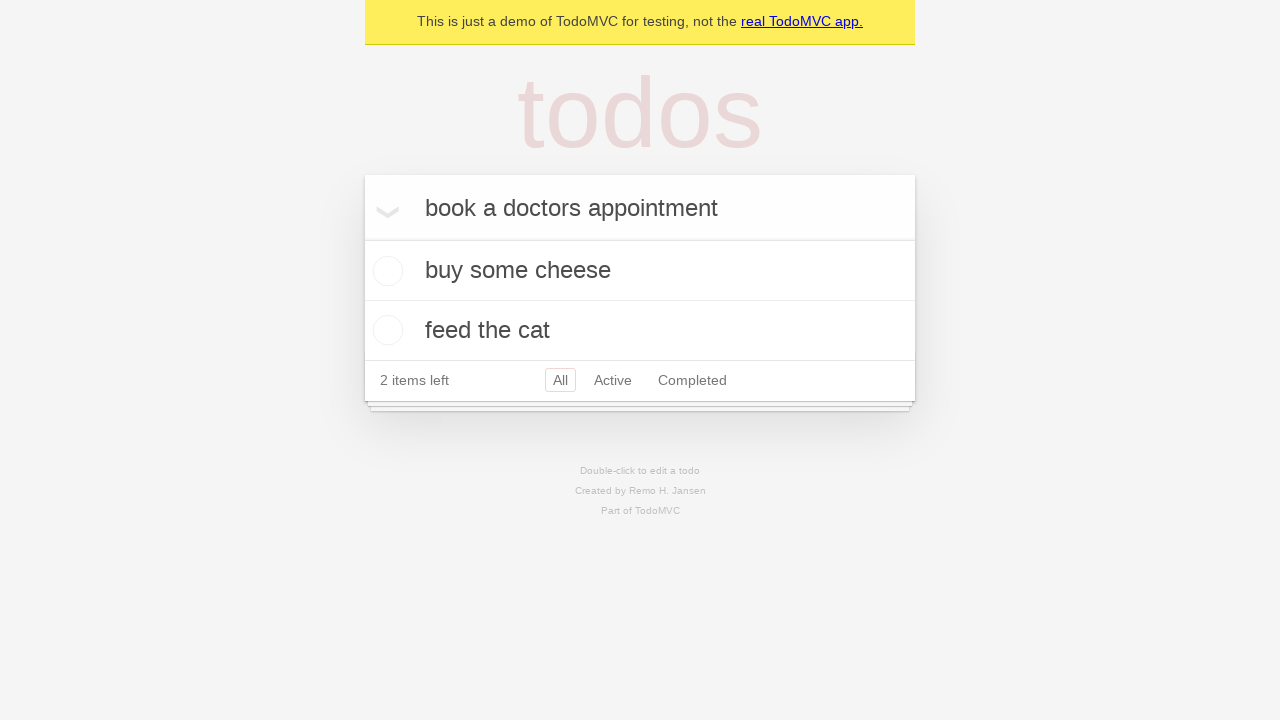

Pressed Enter to add third todo item on internal:attr=[placeholder="What needs to be done?"i]
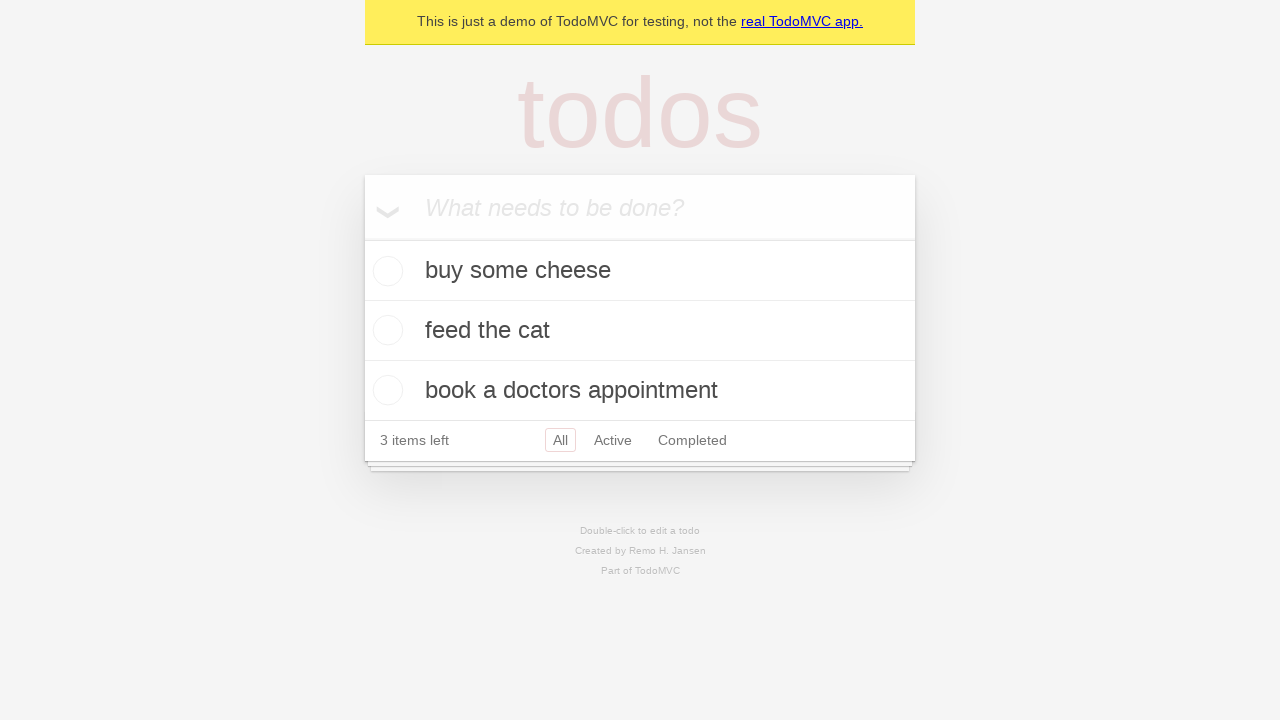

Verified that counter shows '3 items left' and all todo items are displayed
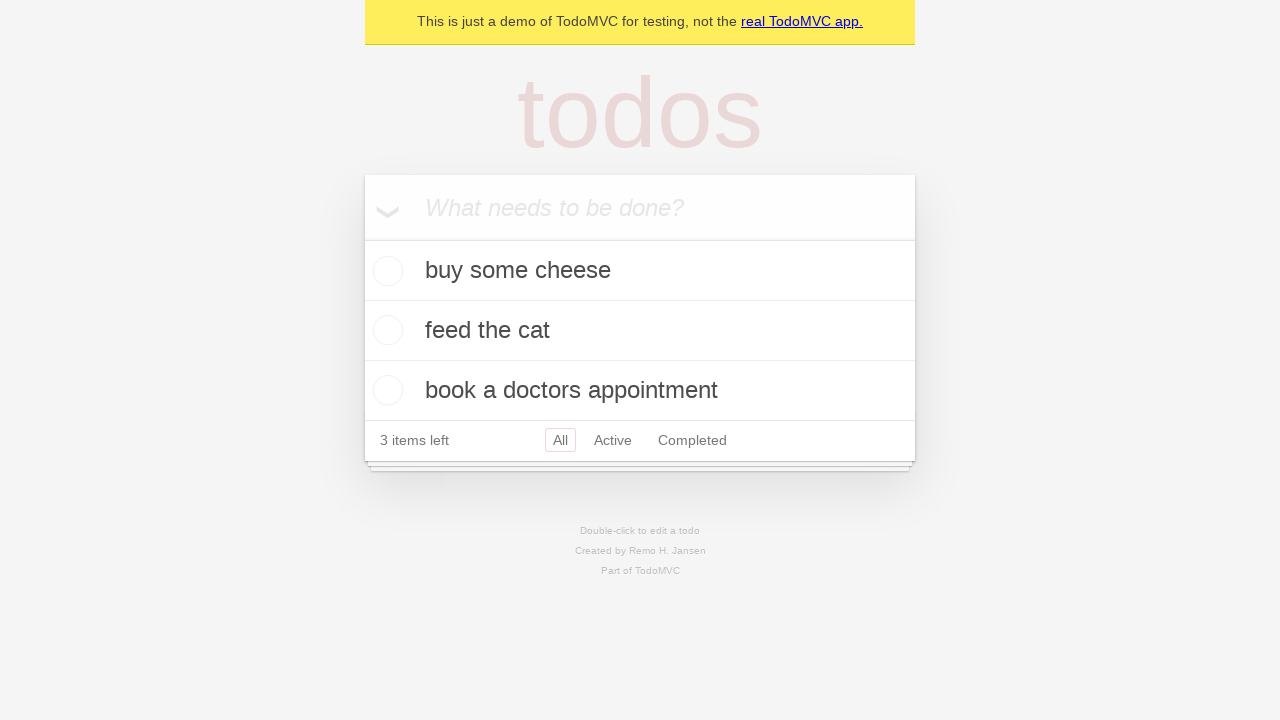

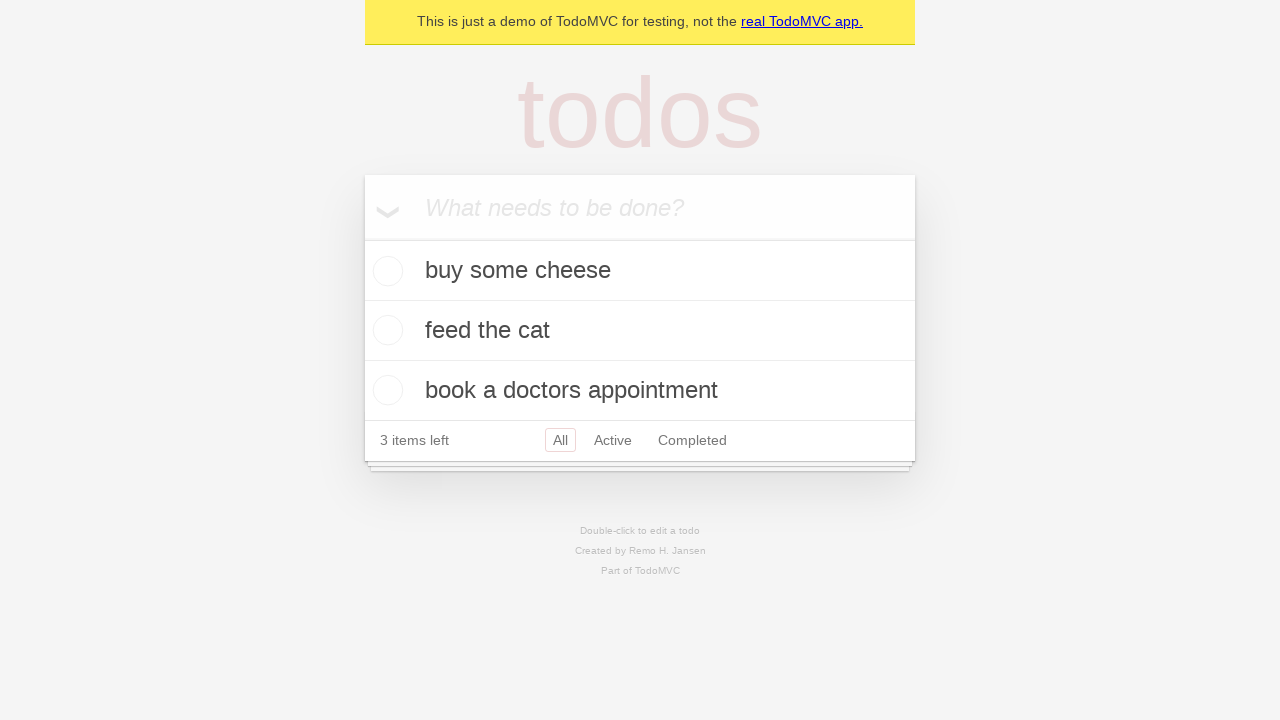